Tests page scrolling functionality by scrolling down multiple times using PAGE_DOWN key, then scrolling back up using PAGE_UP key

Starting URL: https://techproeducation.com

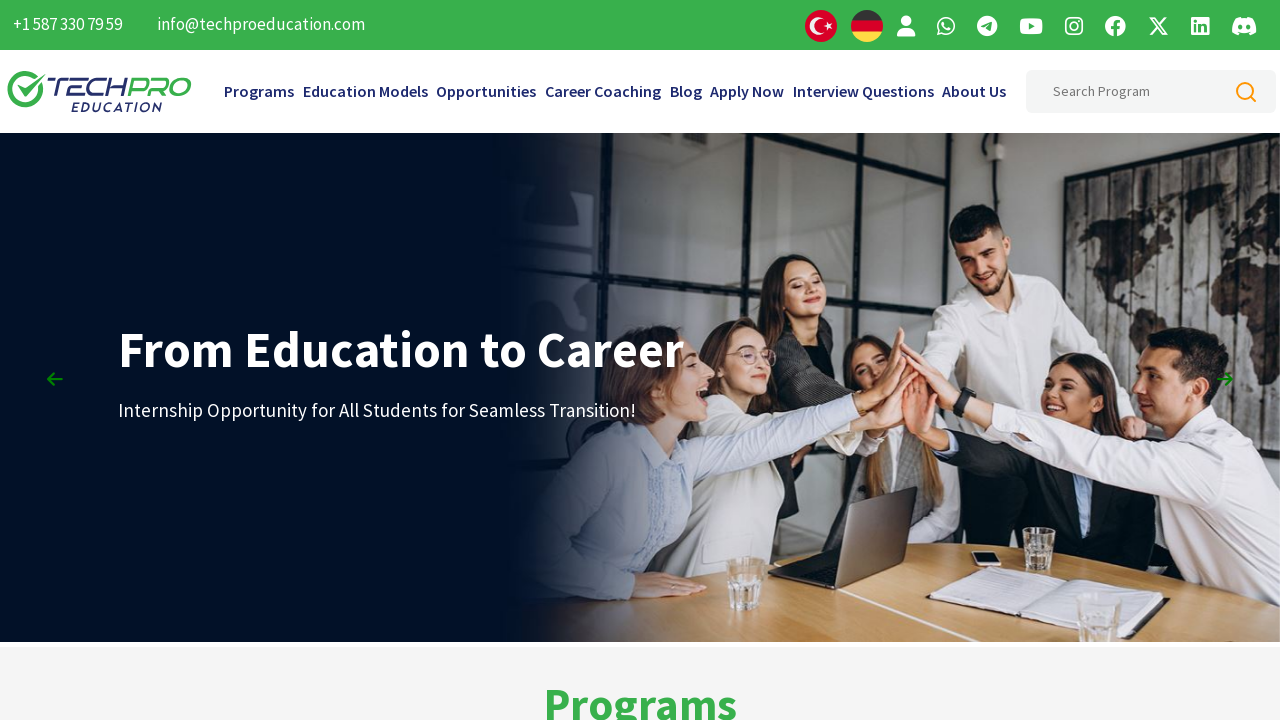

Pressed PageDown to scroll down
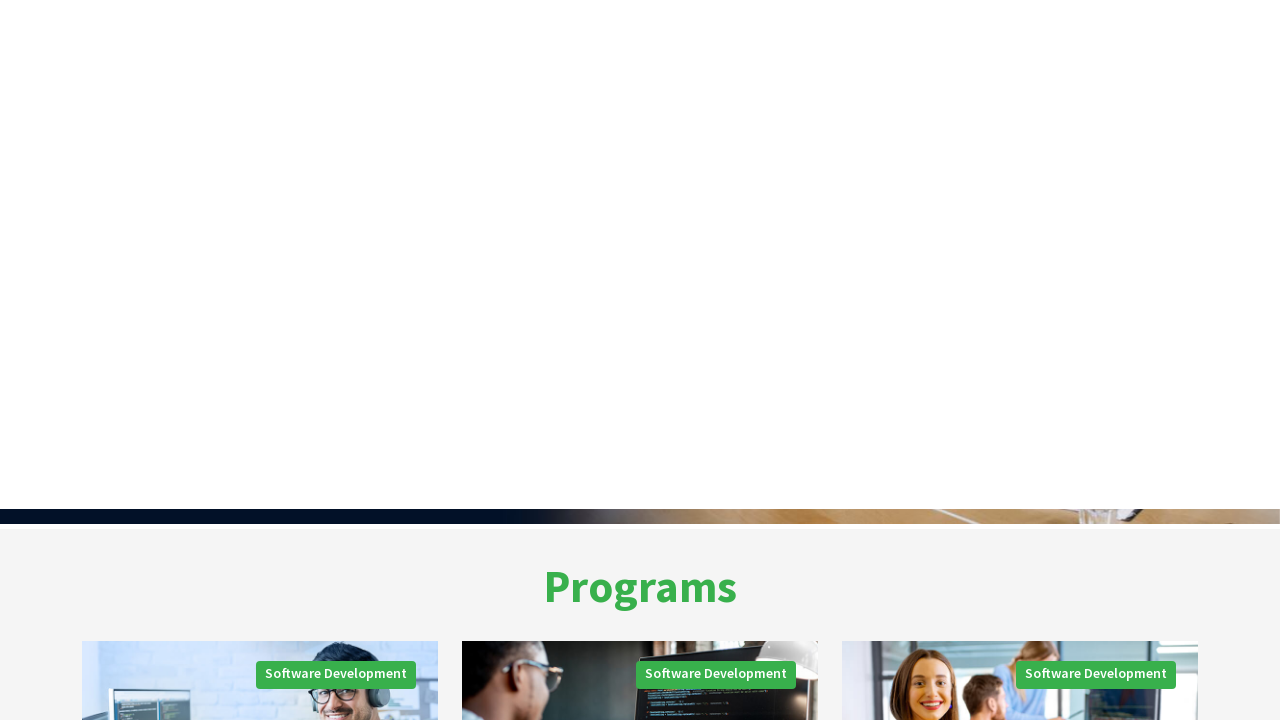

Pressed PageDown to scroll down
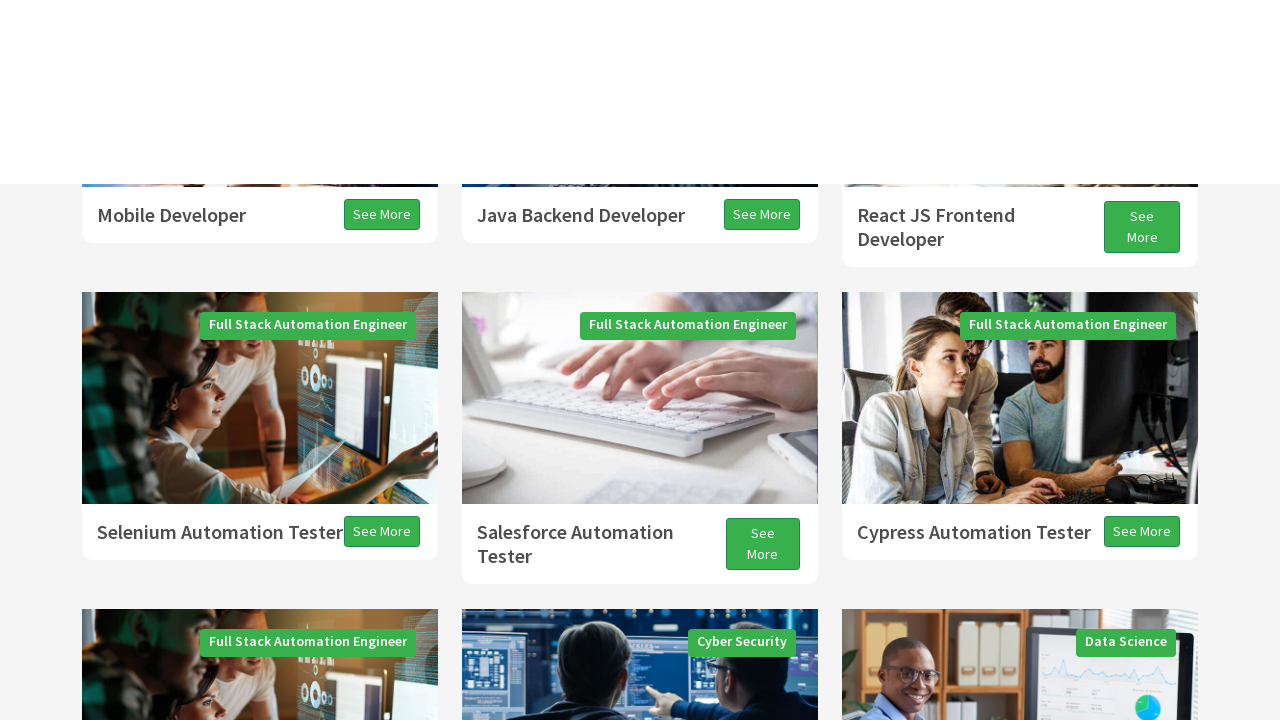

Pressed PageDown to scroll down
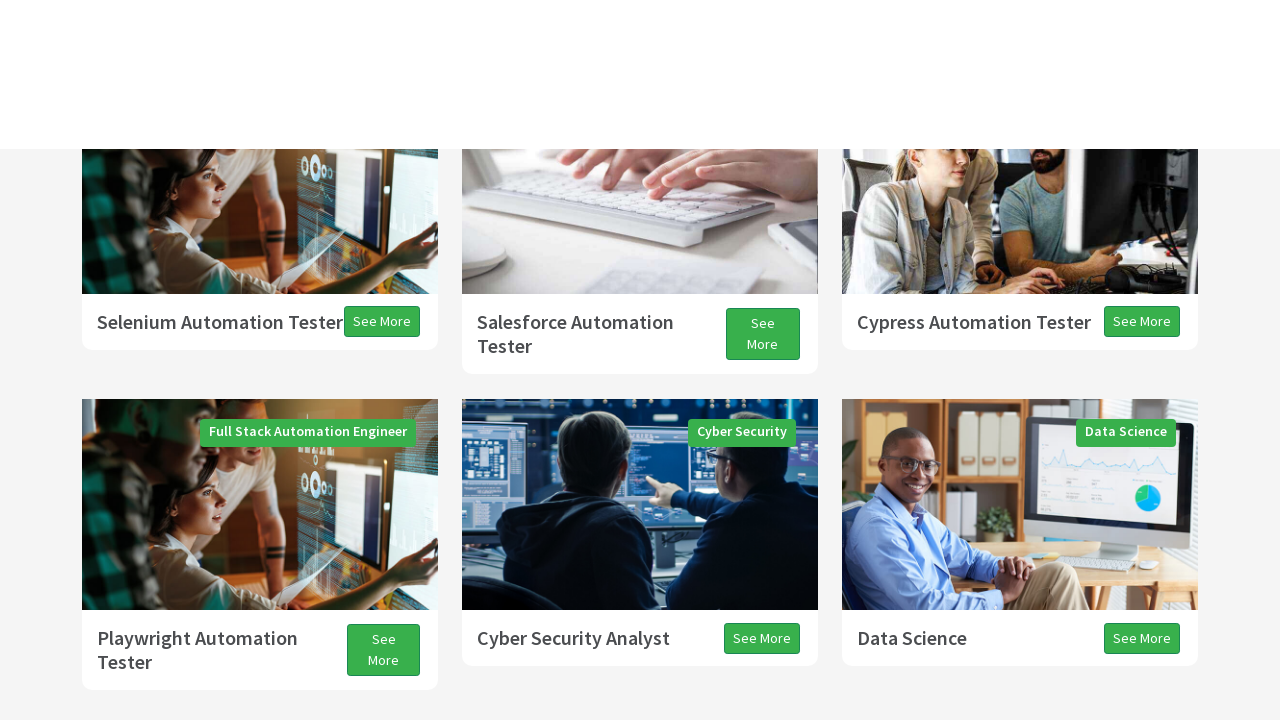

Waited 1 second
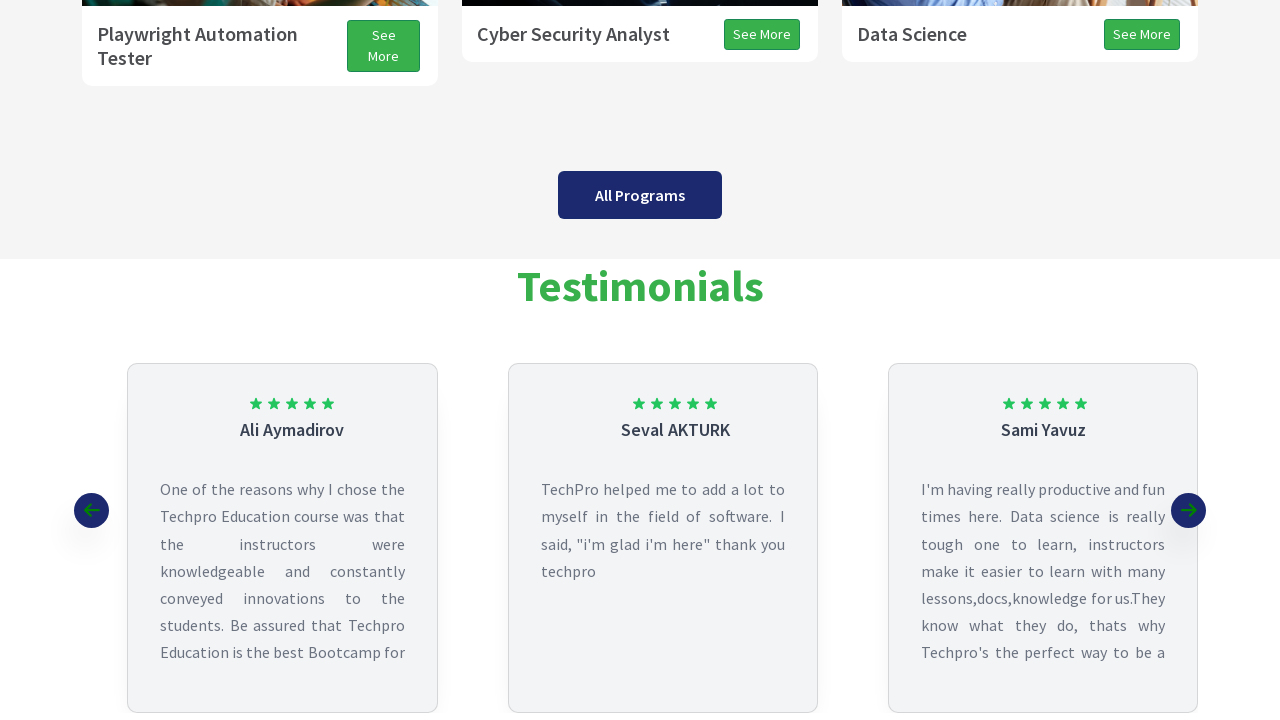

Pressed PageDown to scroll down
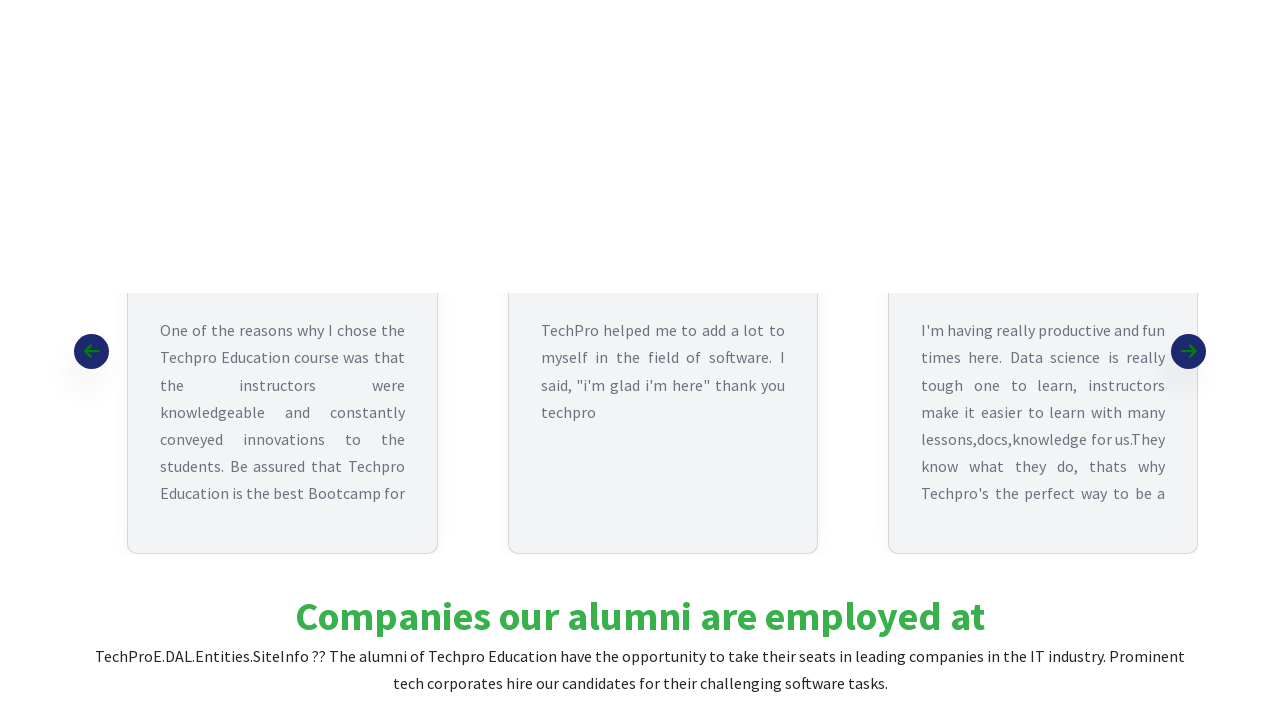

Waited 1 second
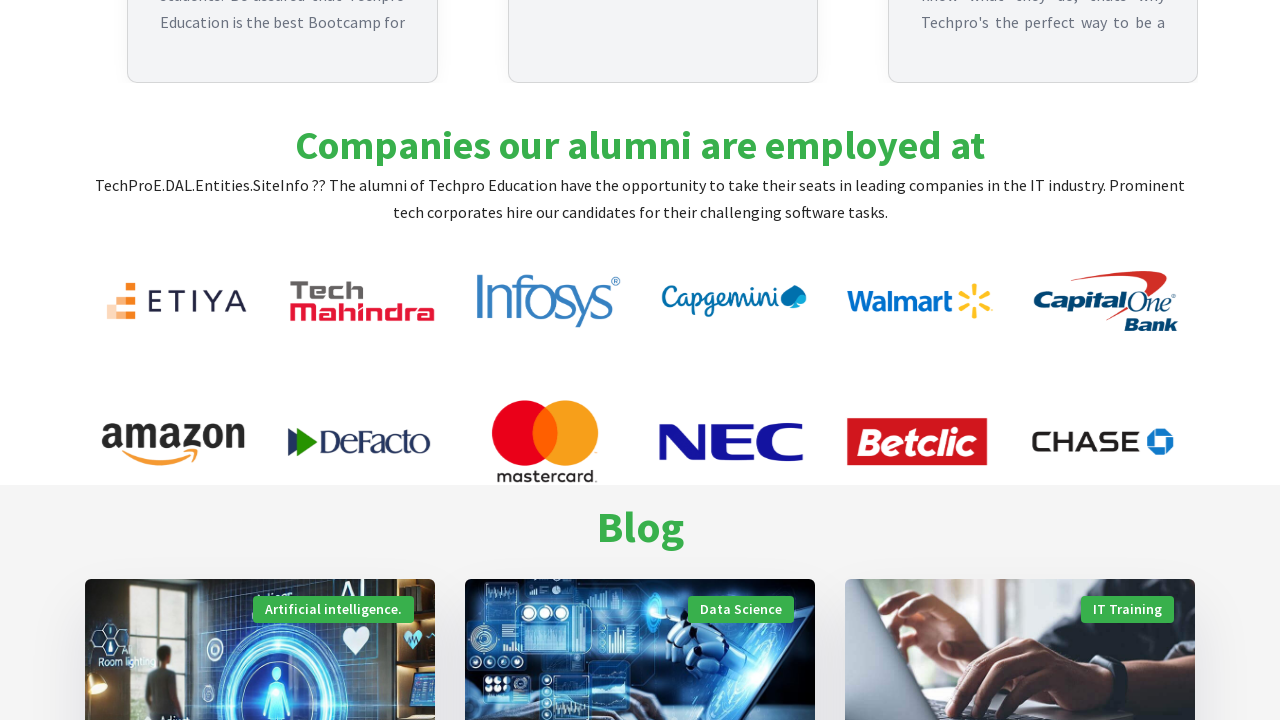

Pressed PageDown to scroll down
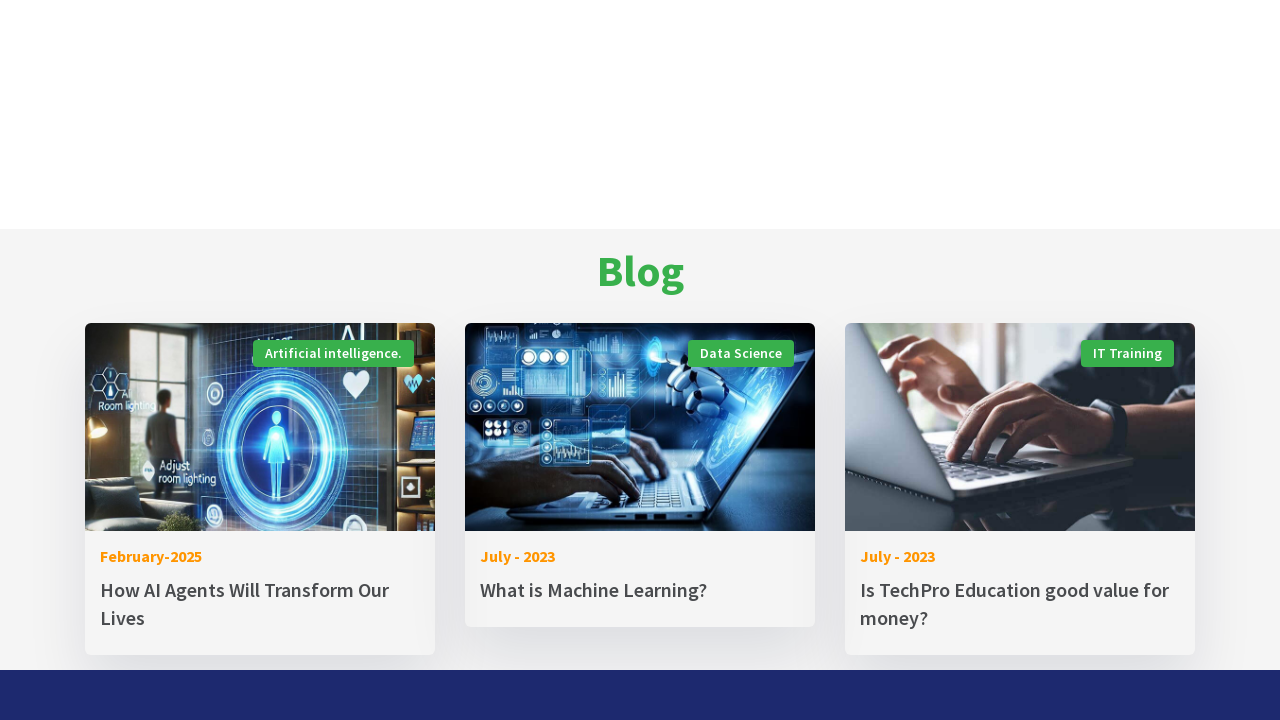

Waited 1 second
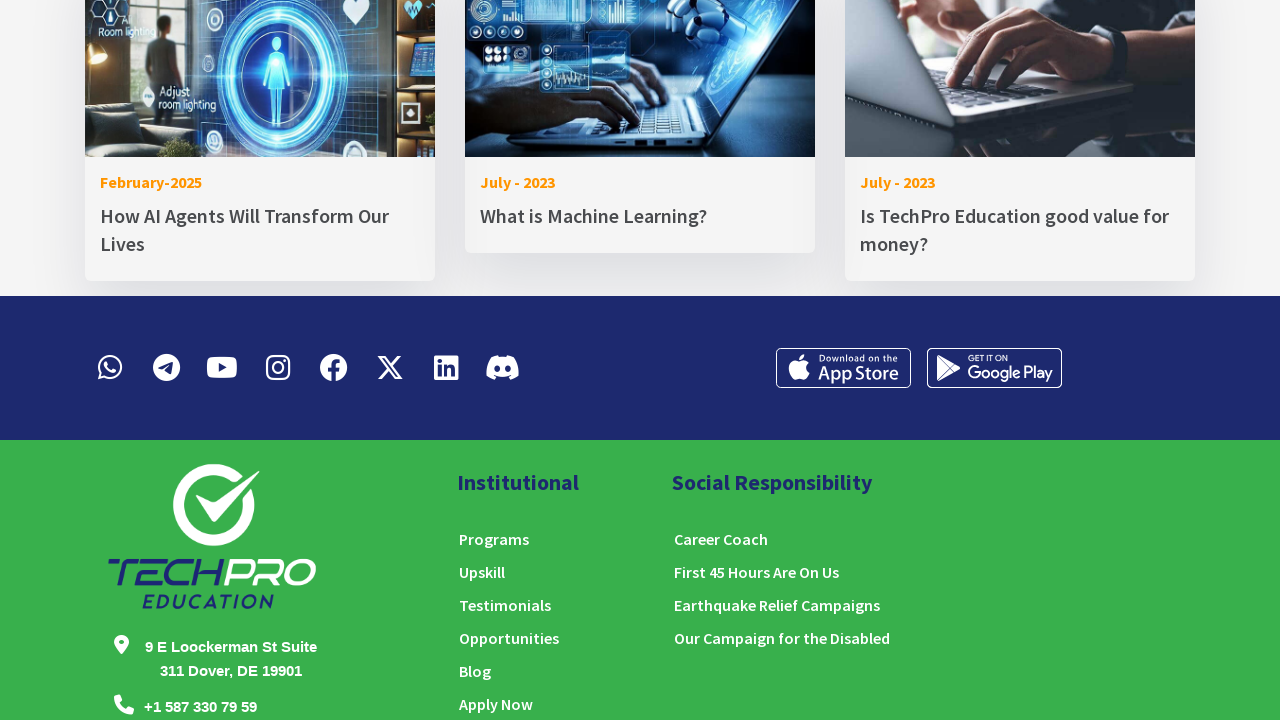

Pressed PageDown to scroll down
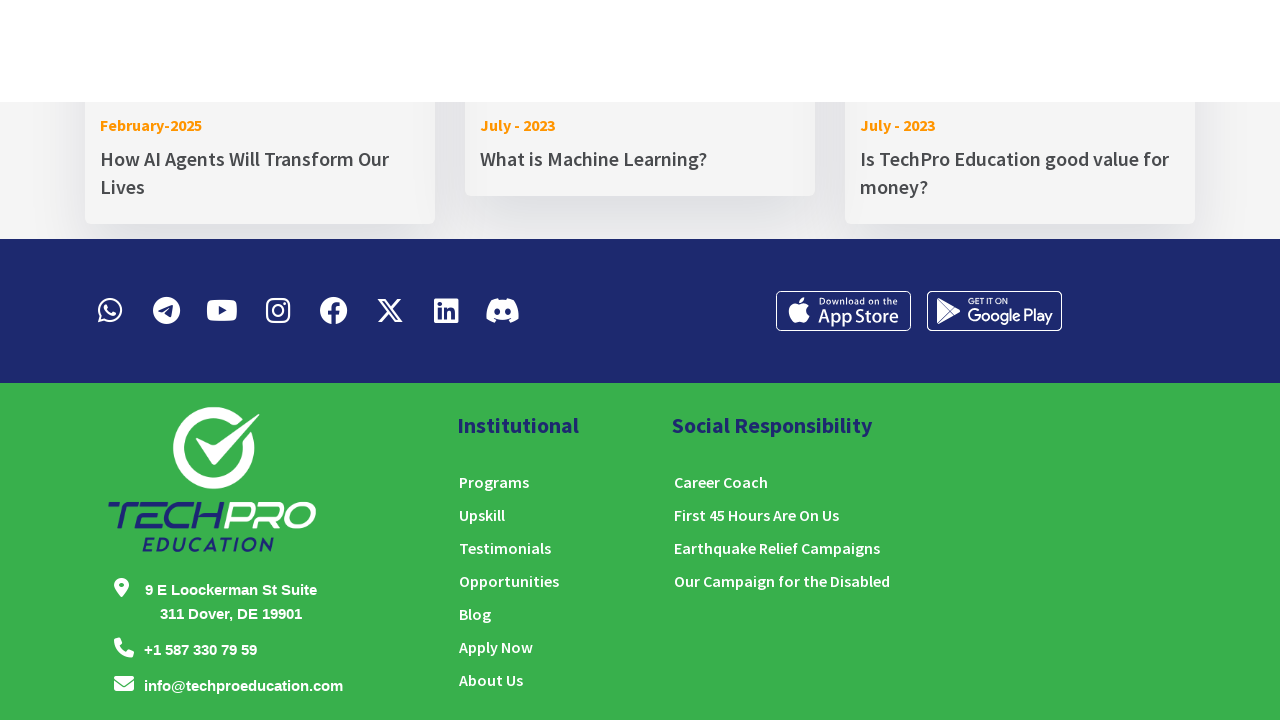

Waited 1 second
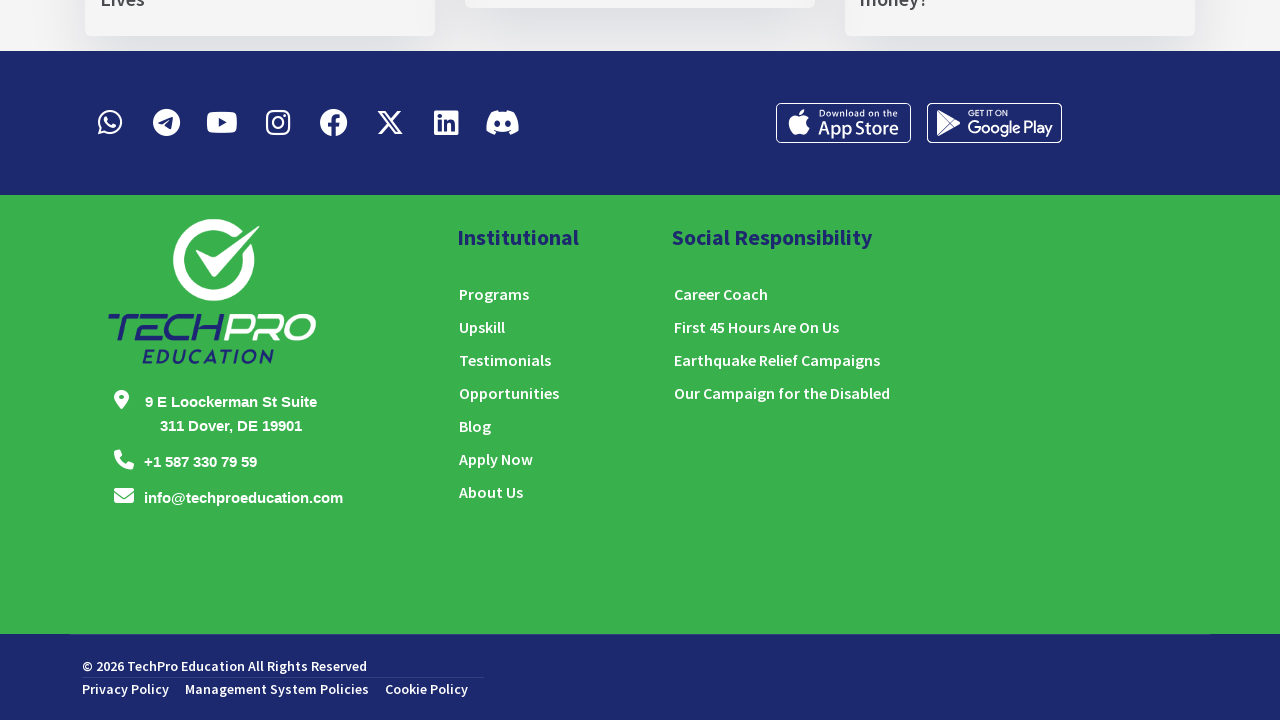

Pressed PageDown to scroll down
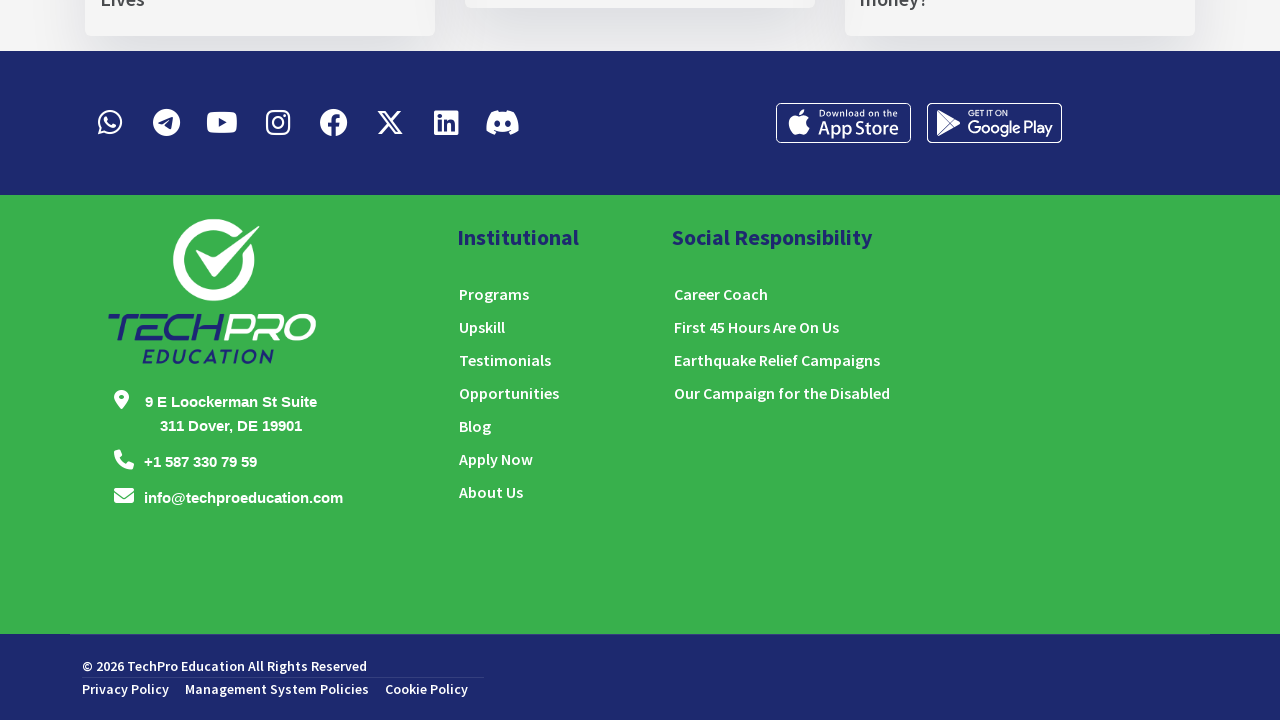

Waited 1 second
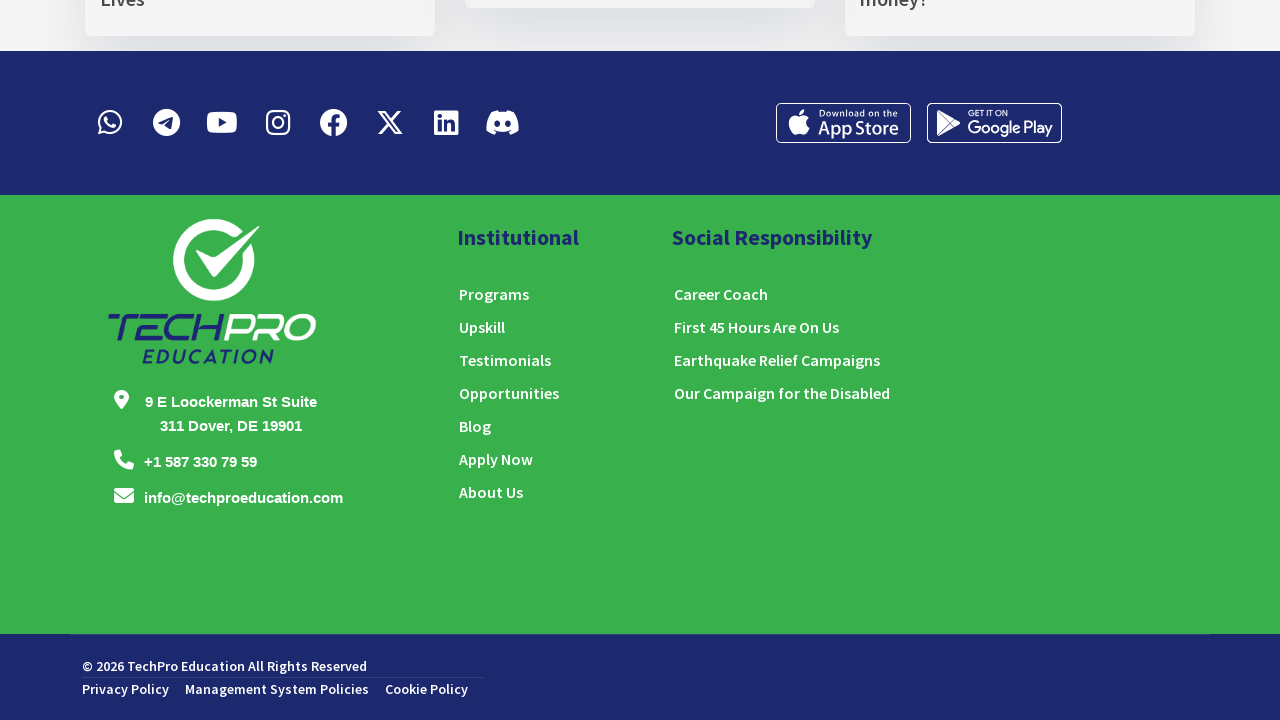

Pressed PageUp to scroll up
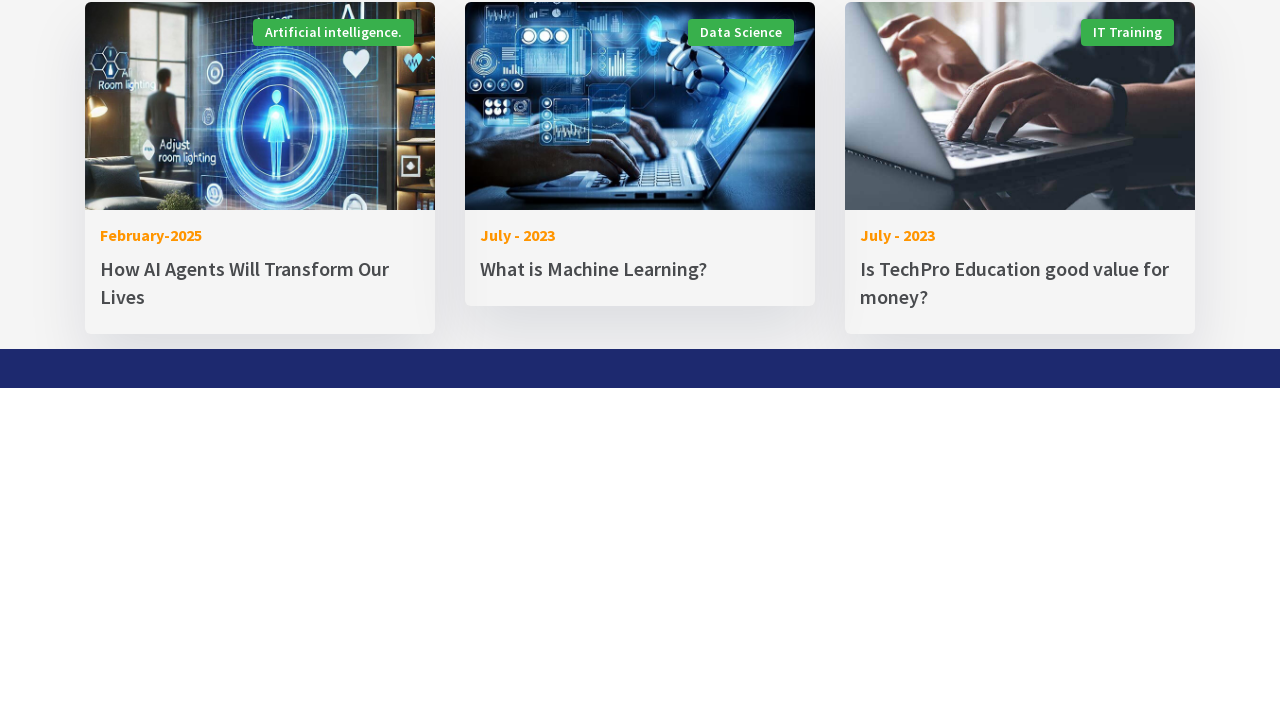

Pressed PageUp to scroll up
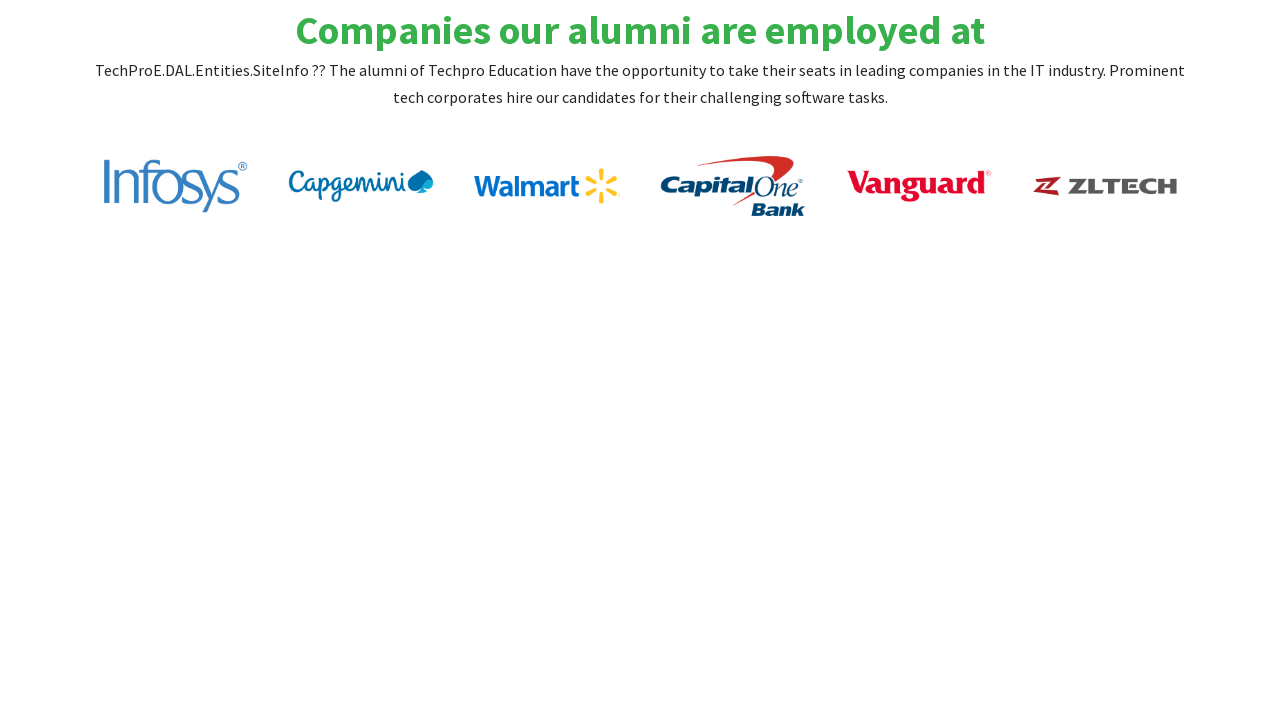

Waited 1 second
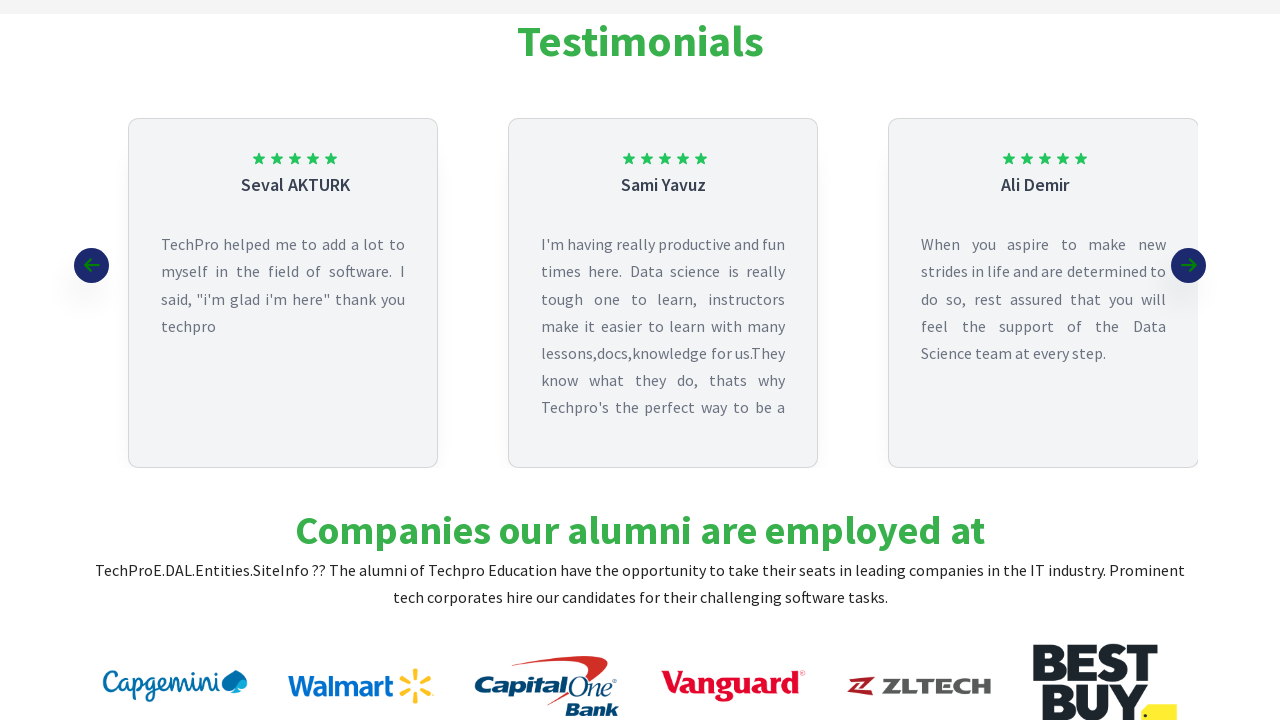

Pressed PageUp to scroll up
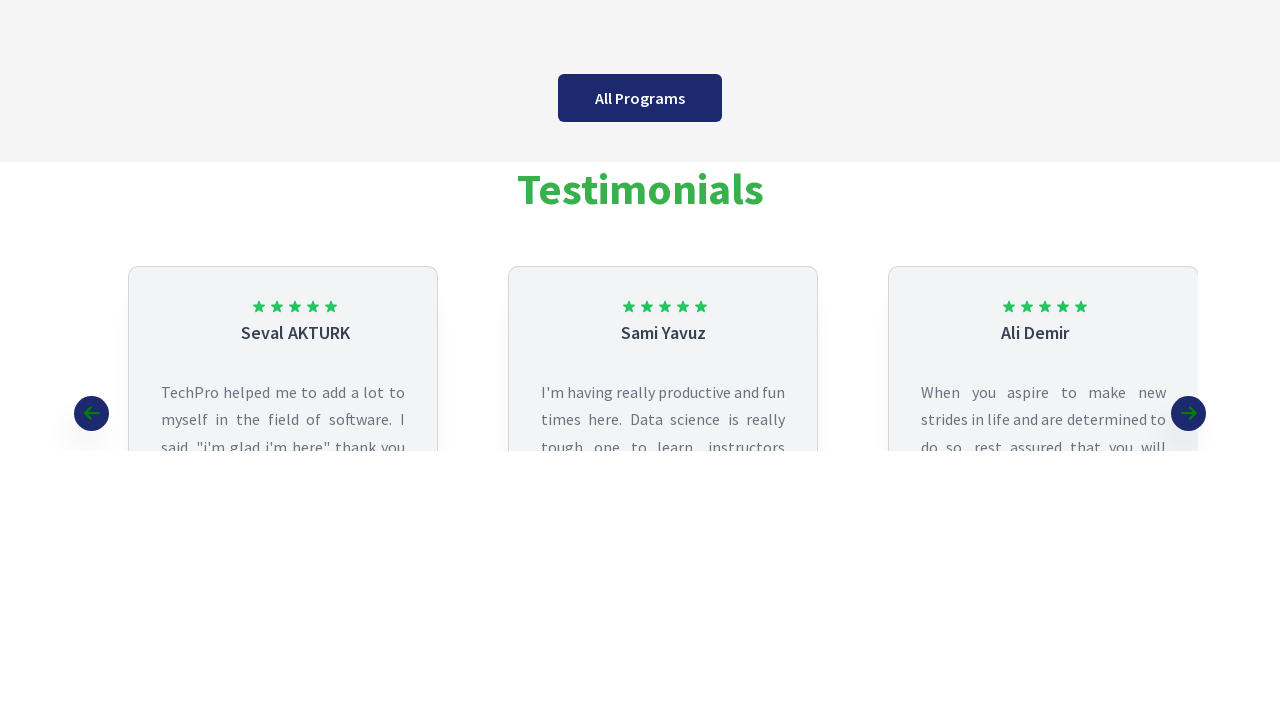

Waited 1 second
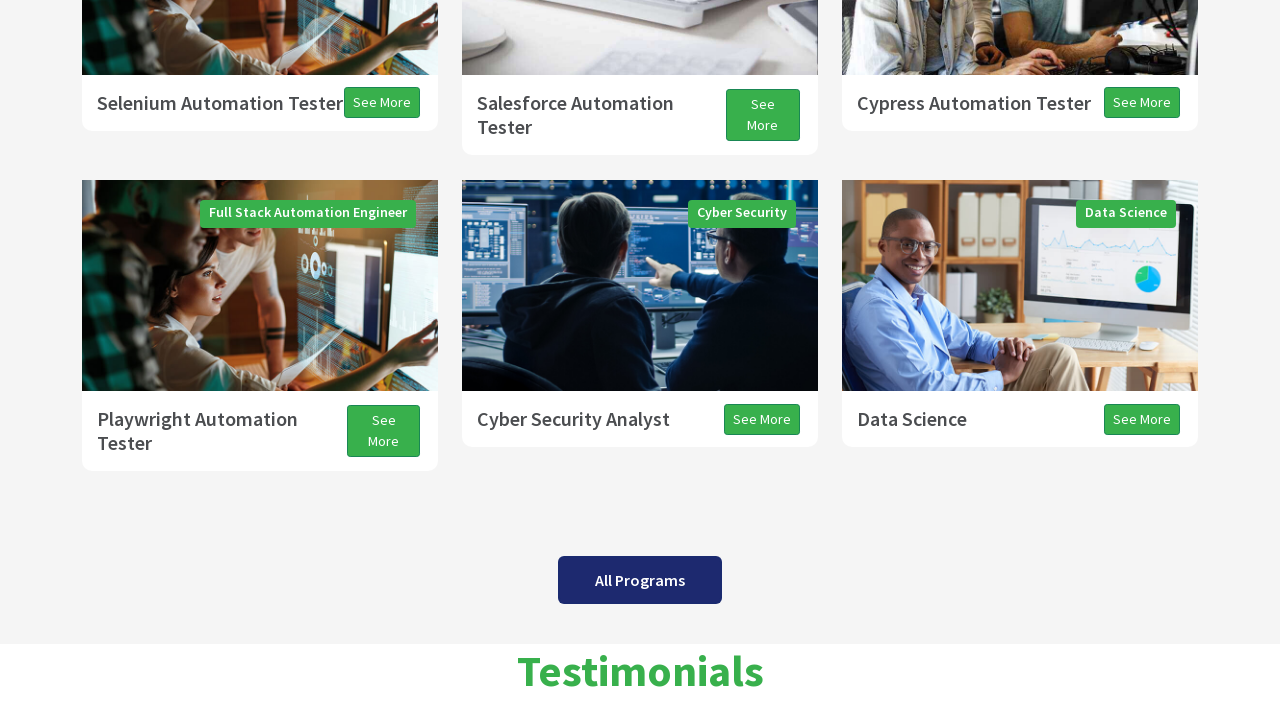

Pressed PageUp to scroll up
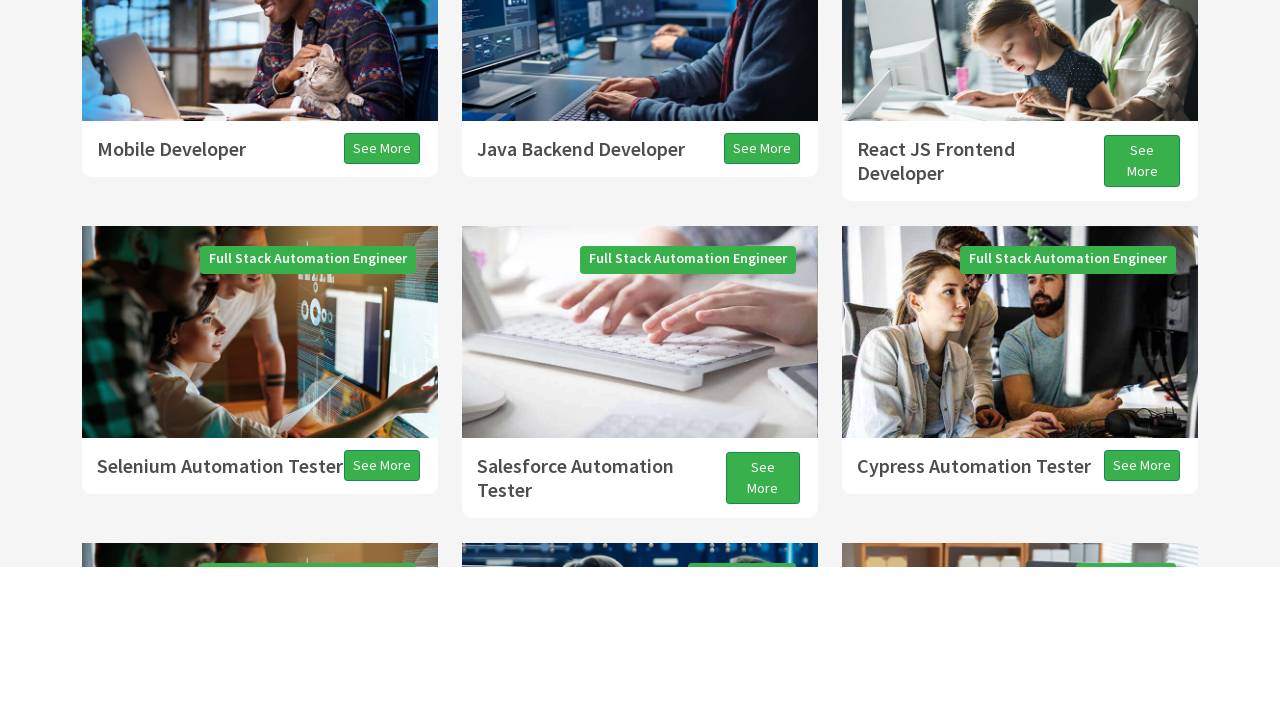

Waited 1 second
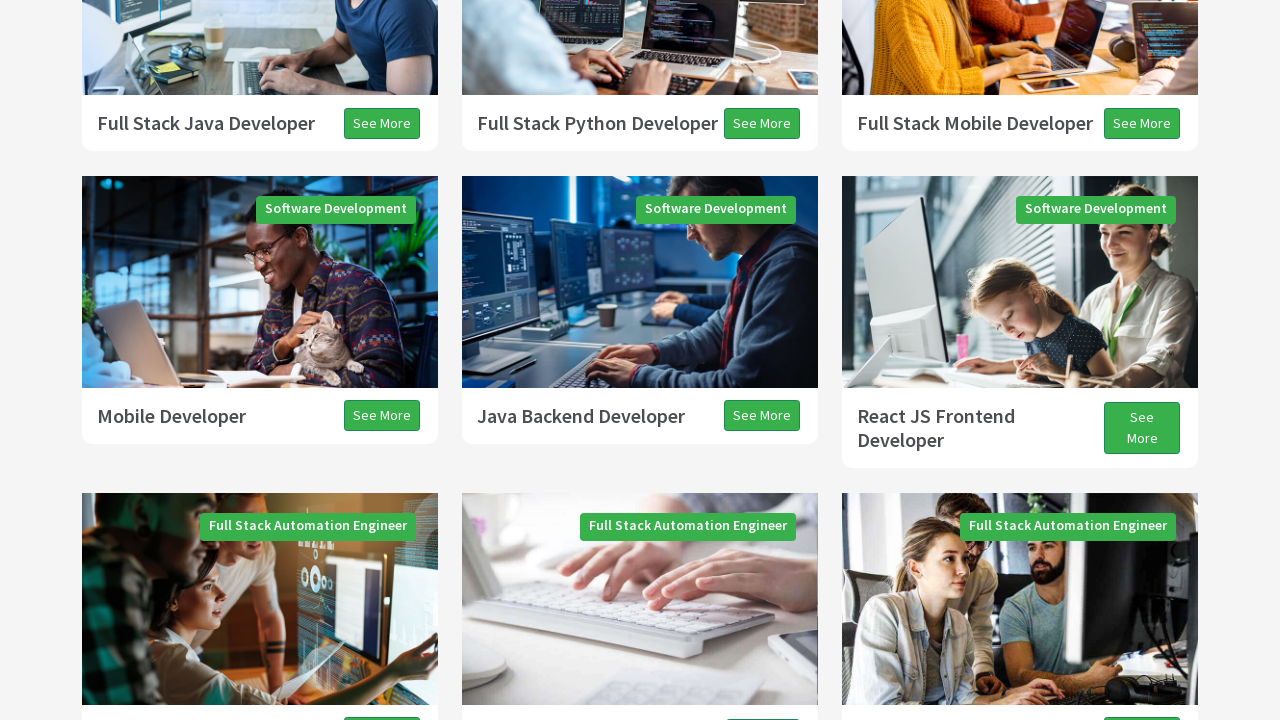

Pressed PageUp to scroll up
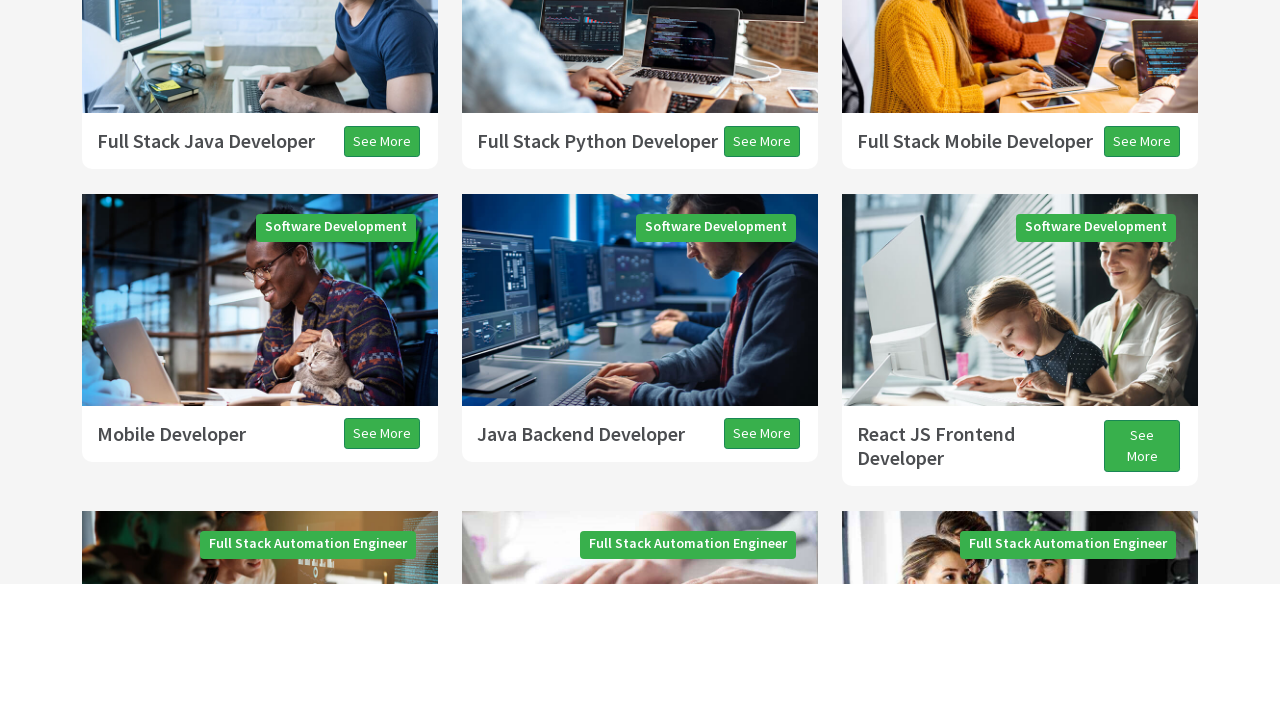

Waited 1 second
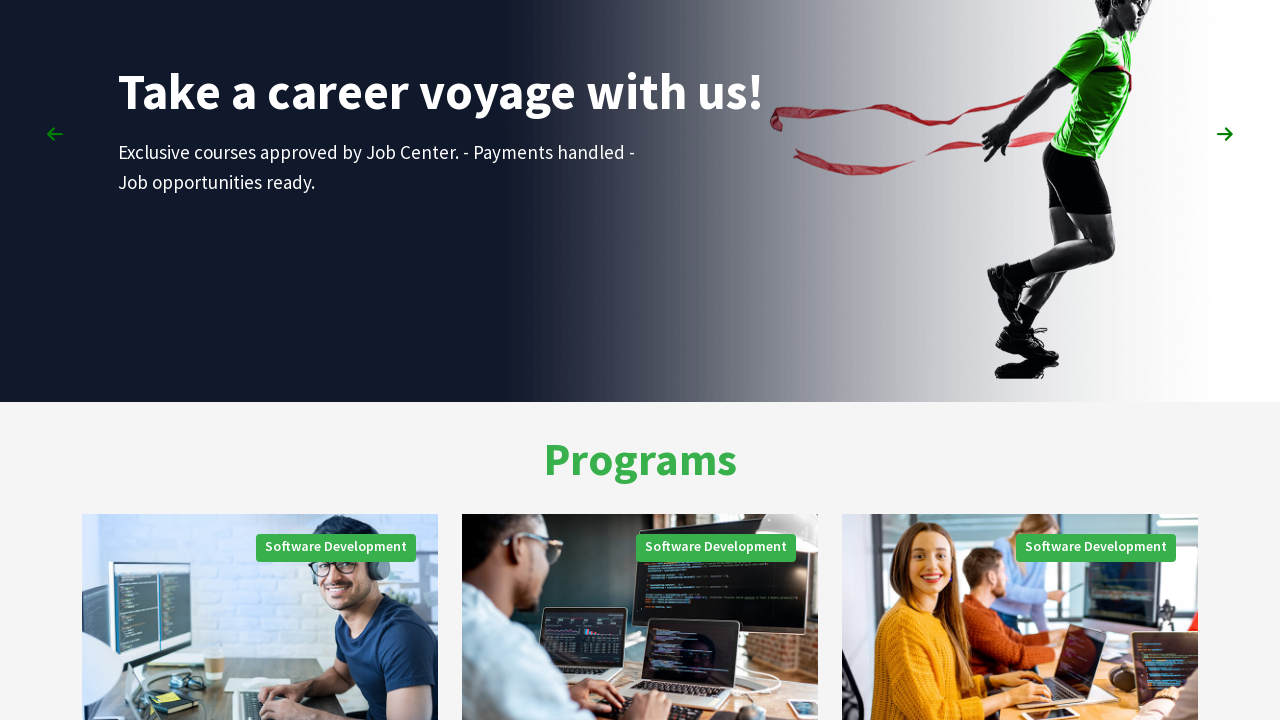

Pressed PageUp to scroll up
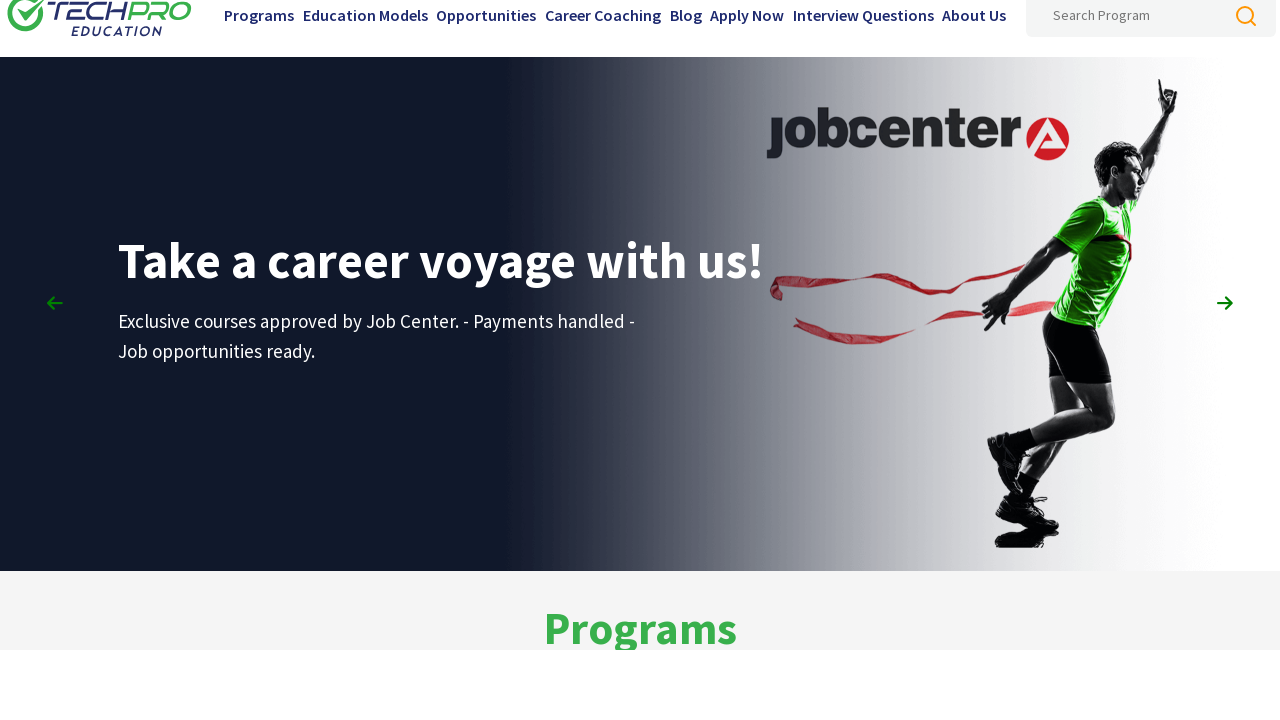

Waited 1 second
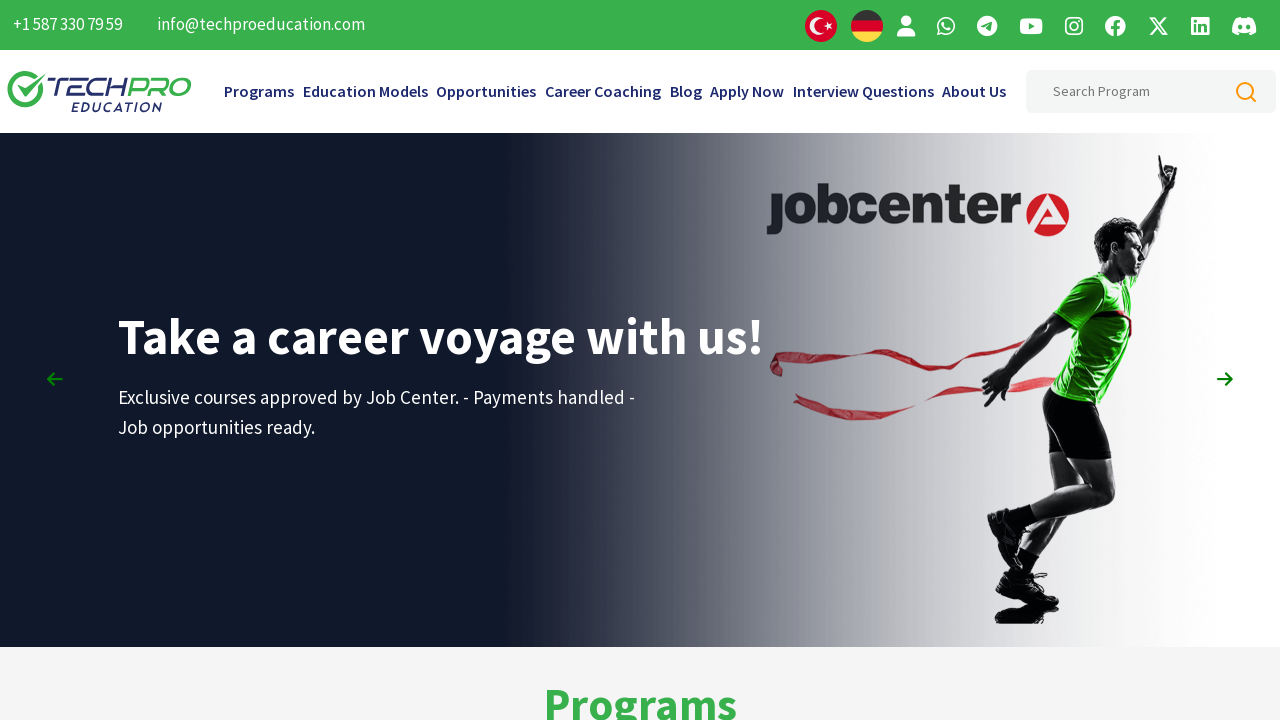

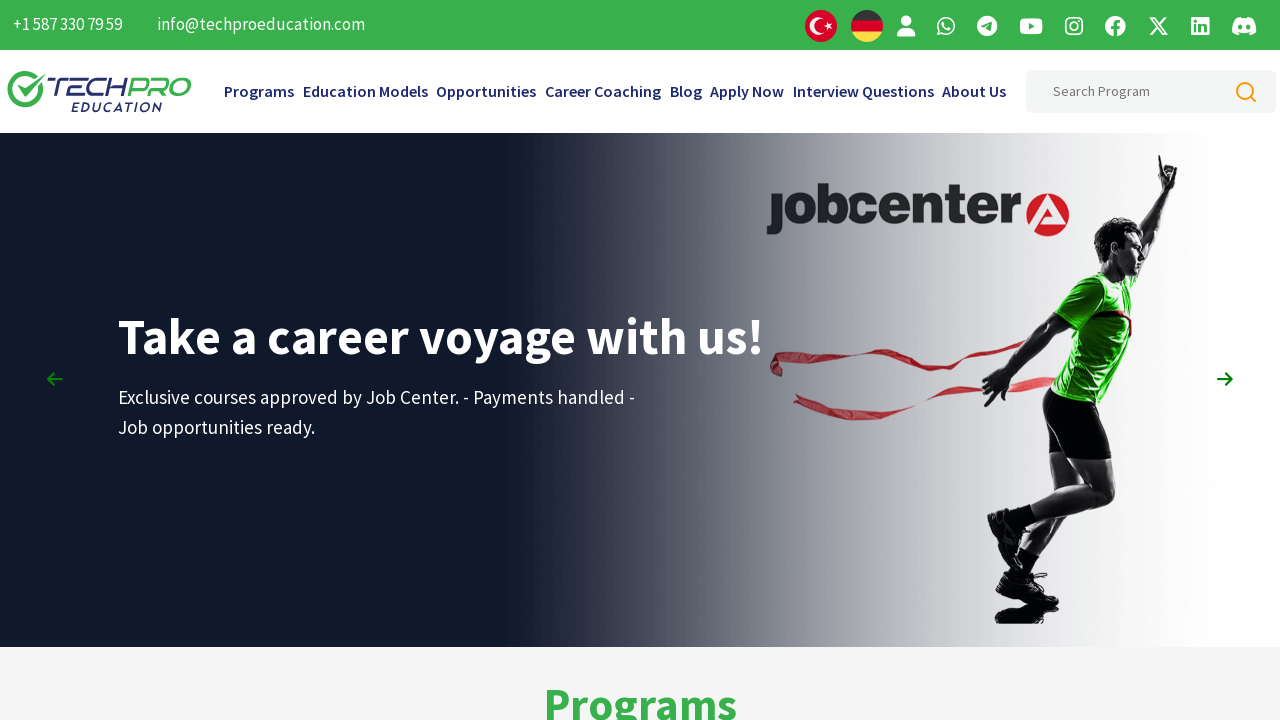